Tests scrolling functionality on multiple pages and verifies table data calculation by scrolling within a fixed header table and summing values

Starting URL: https://www.path2usa.com/travel-companion/

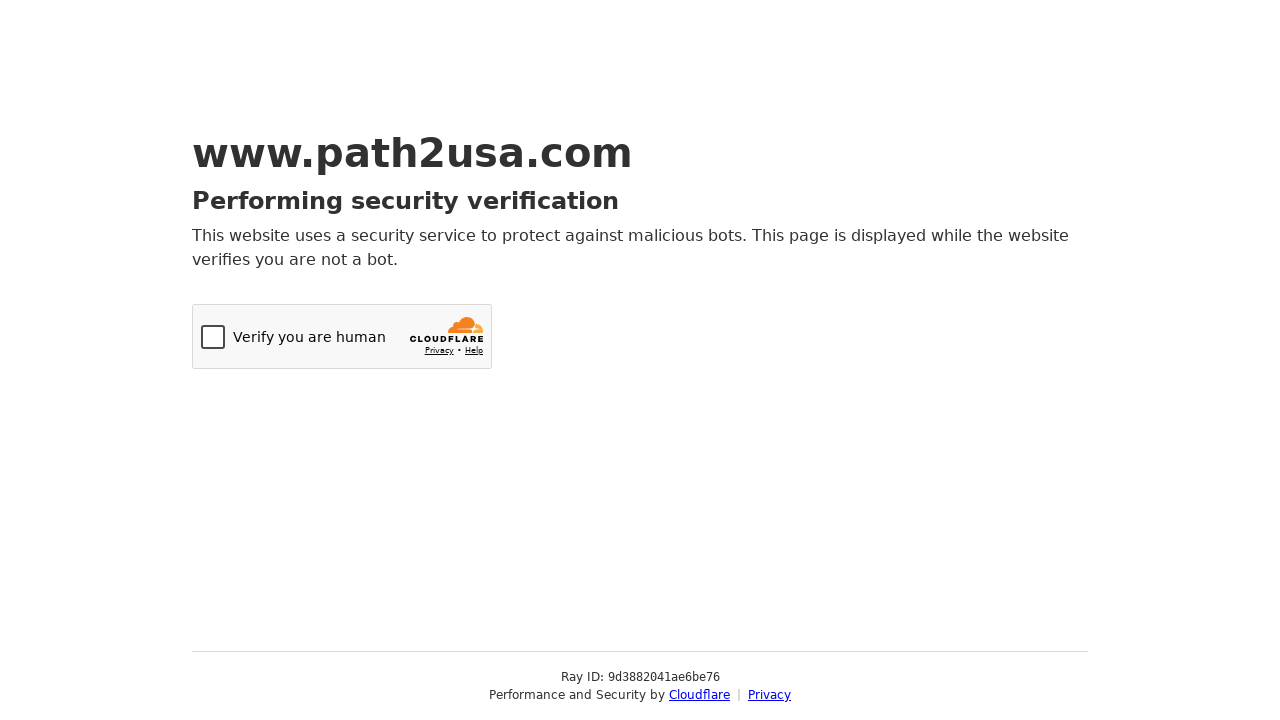

Scrolled down the initial page by 100px horizontally and 1000px vertically
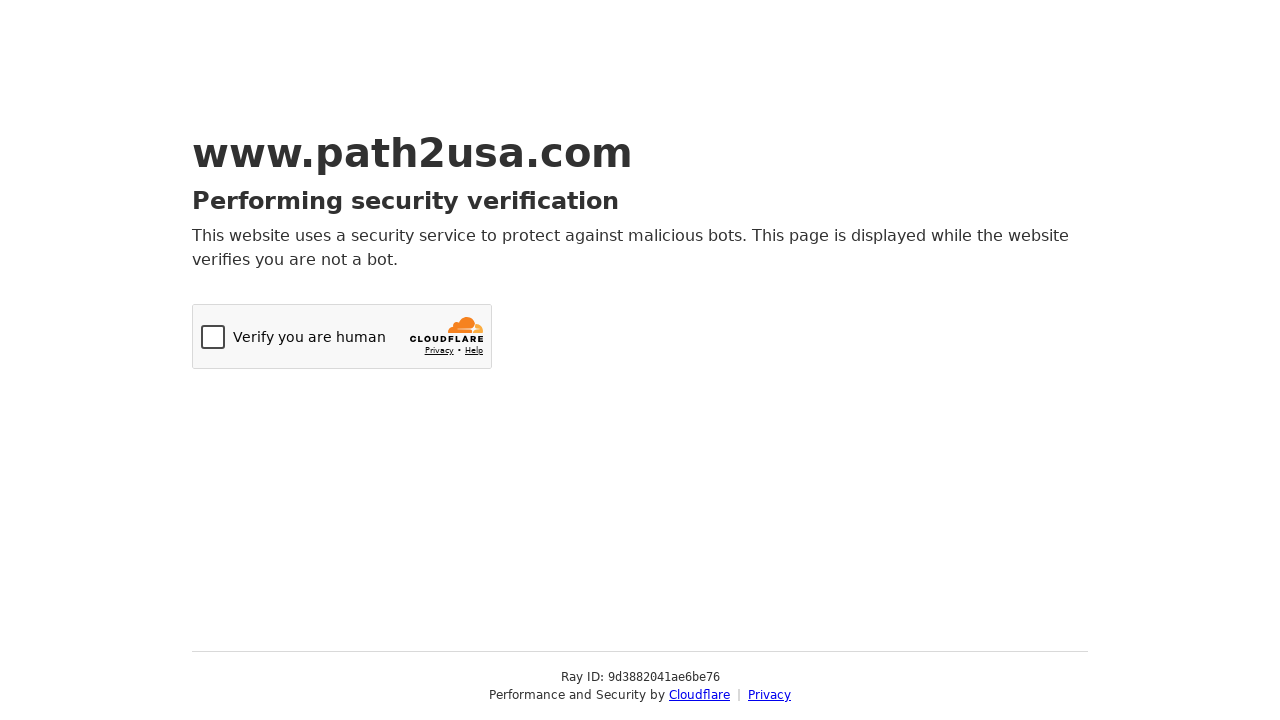

Navigated to the automation practice page
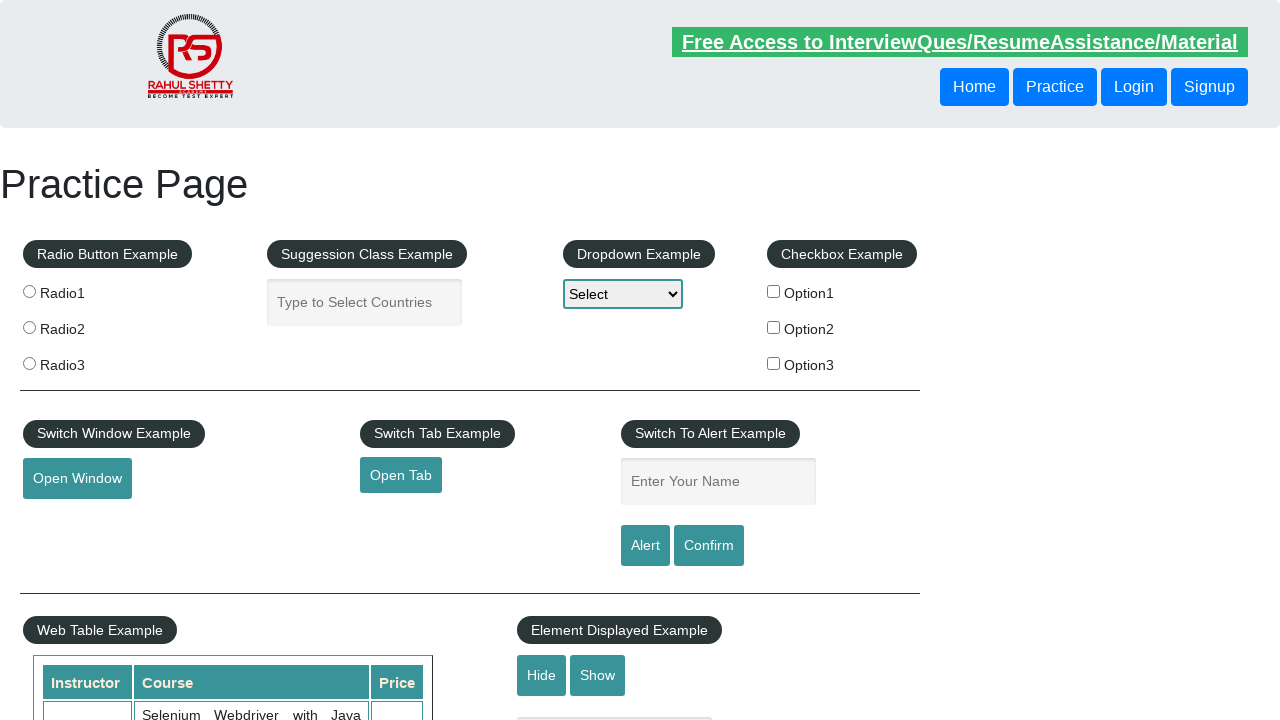

Scrolled down the automation practice page by 500px vertically
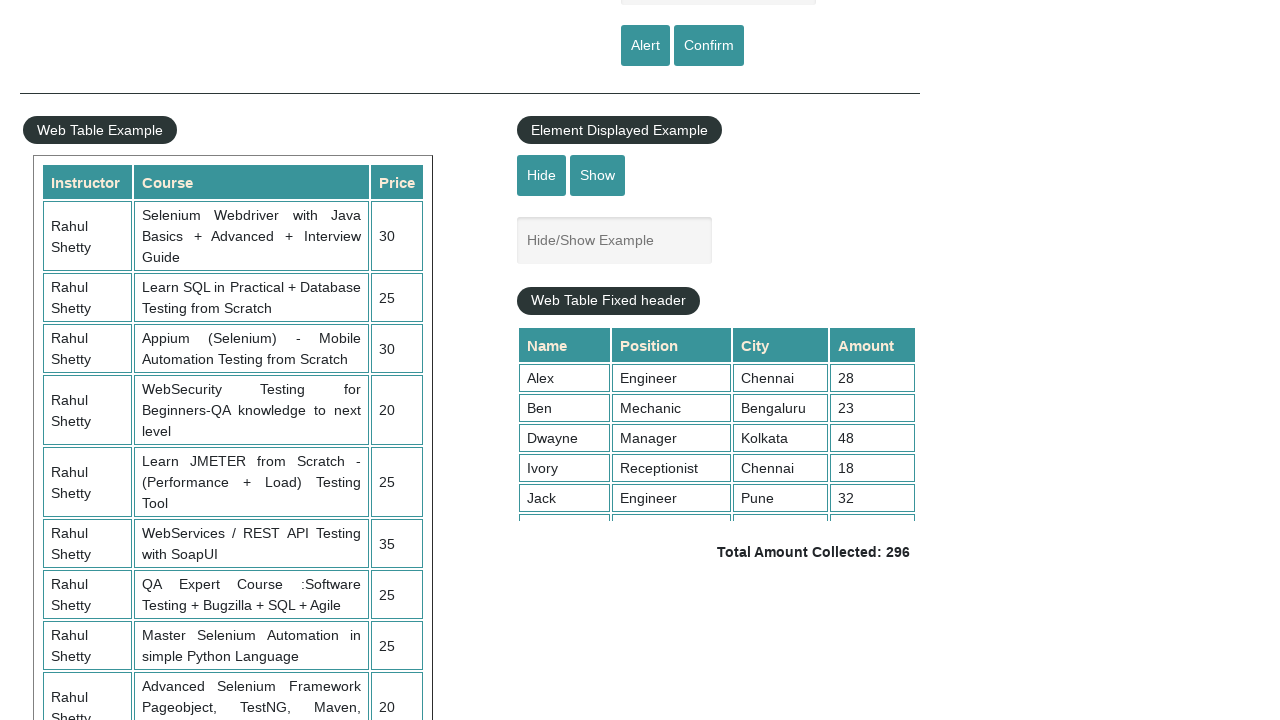

Scrolled within the fixed header table to position 5000px
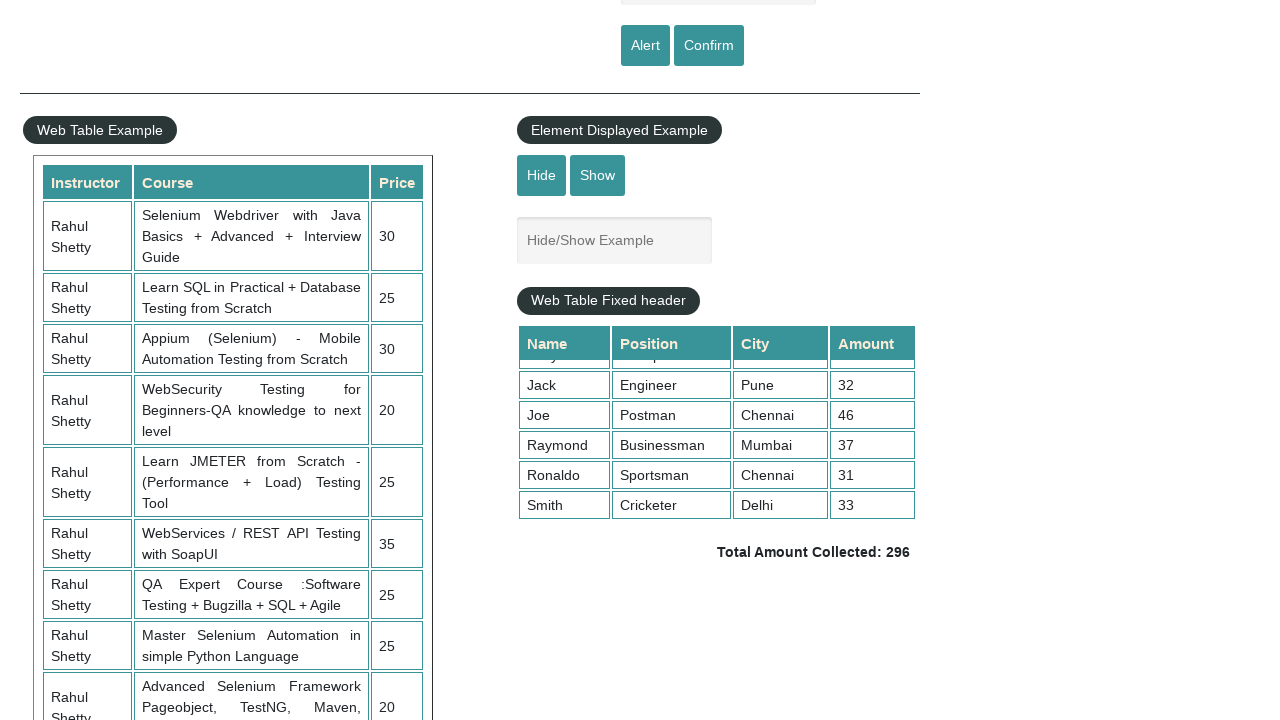

Retrieved all values from the 4th column of the fixed header table
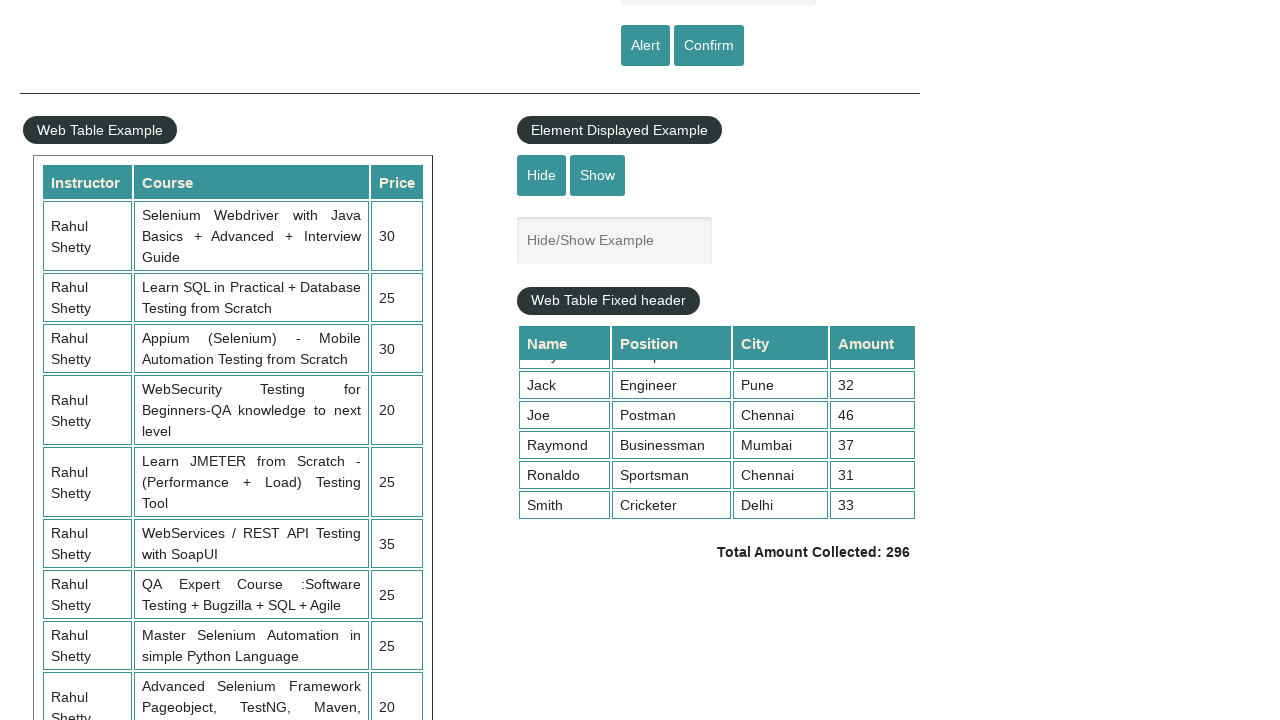

Calculated sum of table values: 296
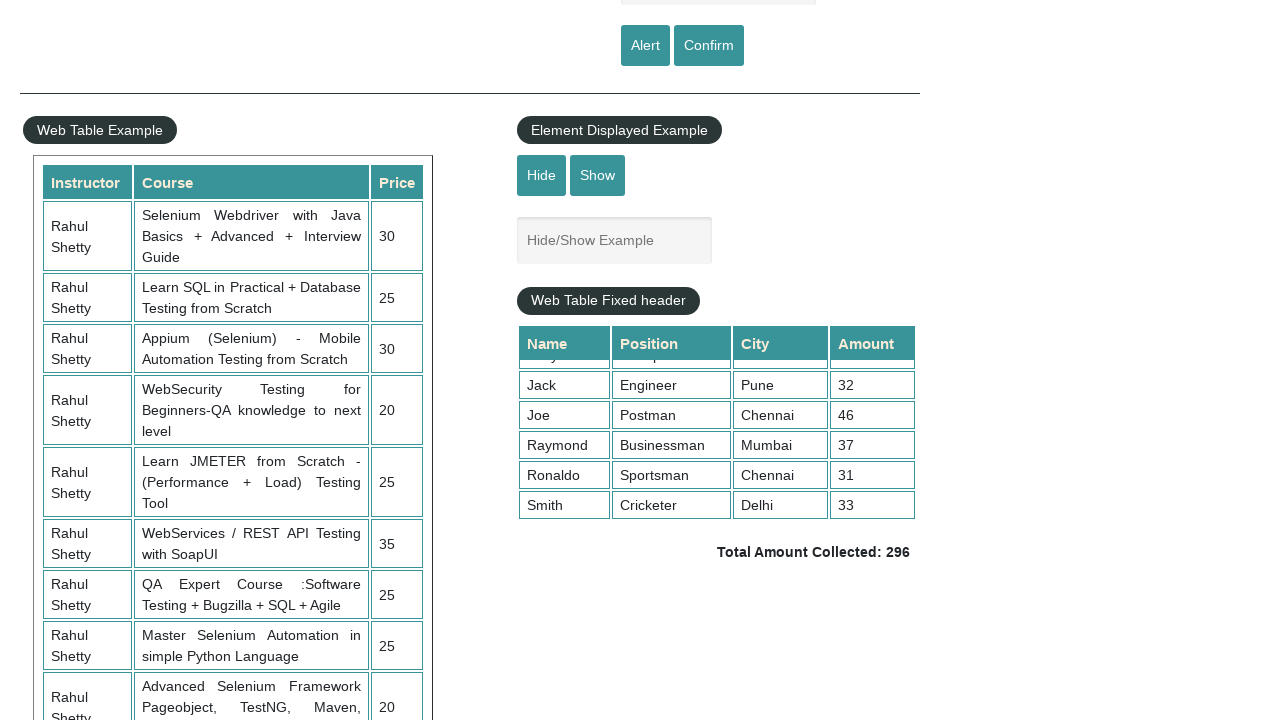

Retrieved the displayed total amount text
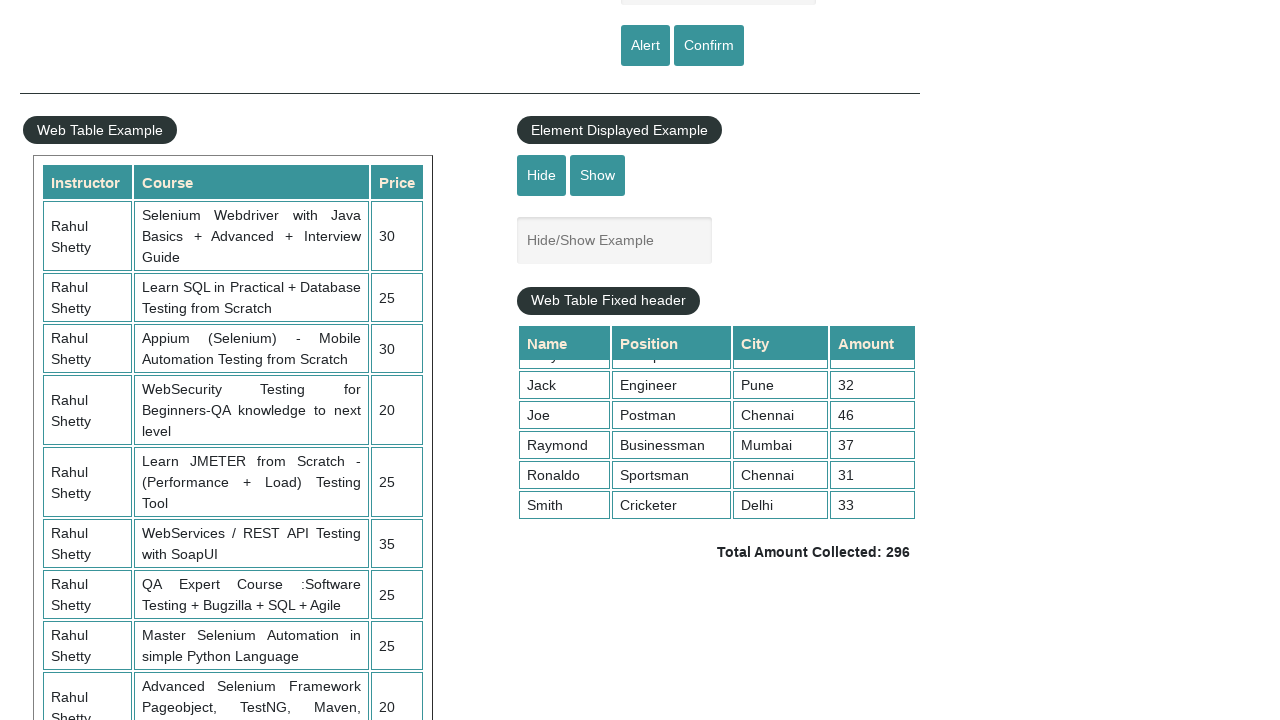

Parsed total amount from text: 296
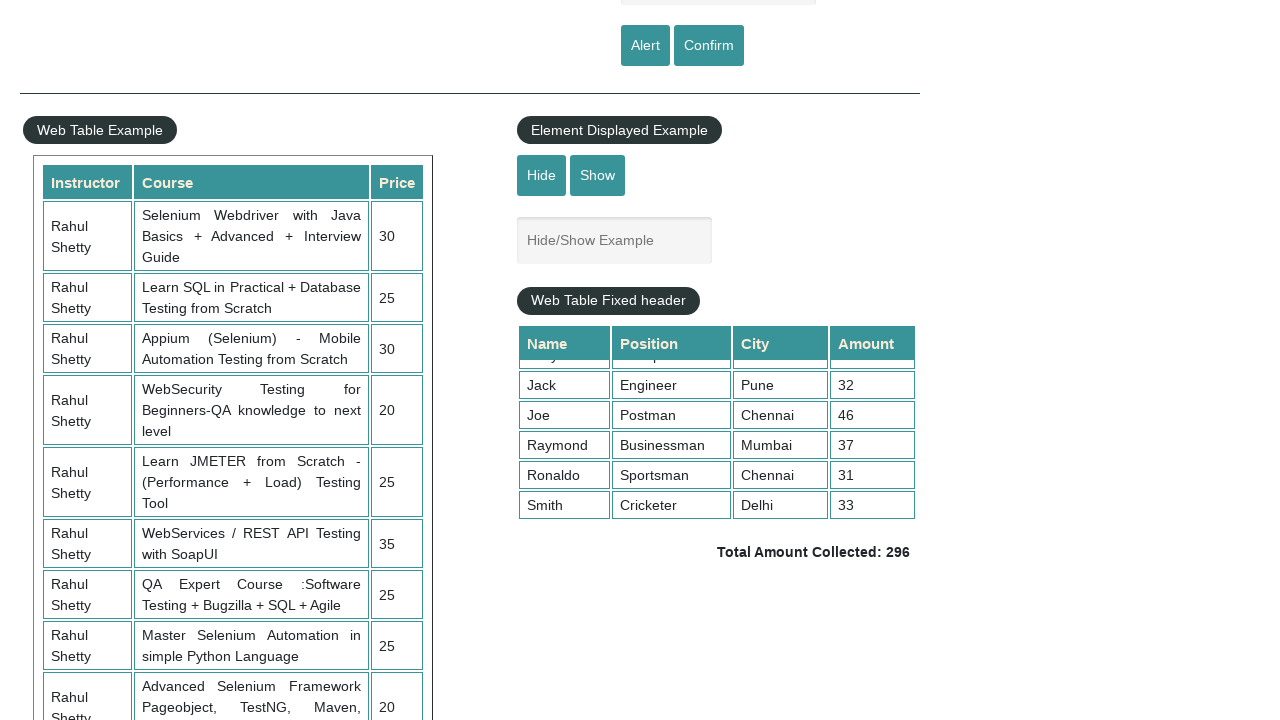

Verified that calculated sum (296) matches displayed total (296)
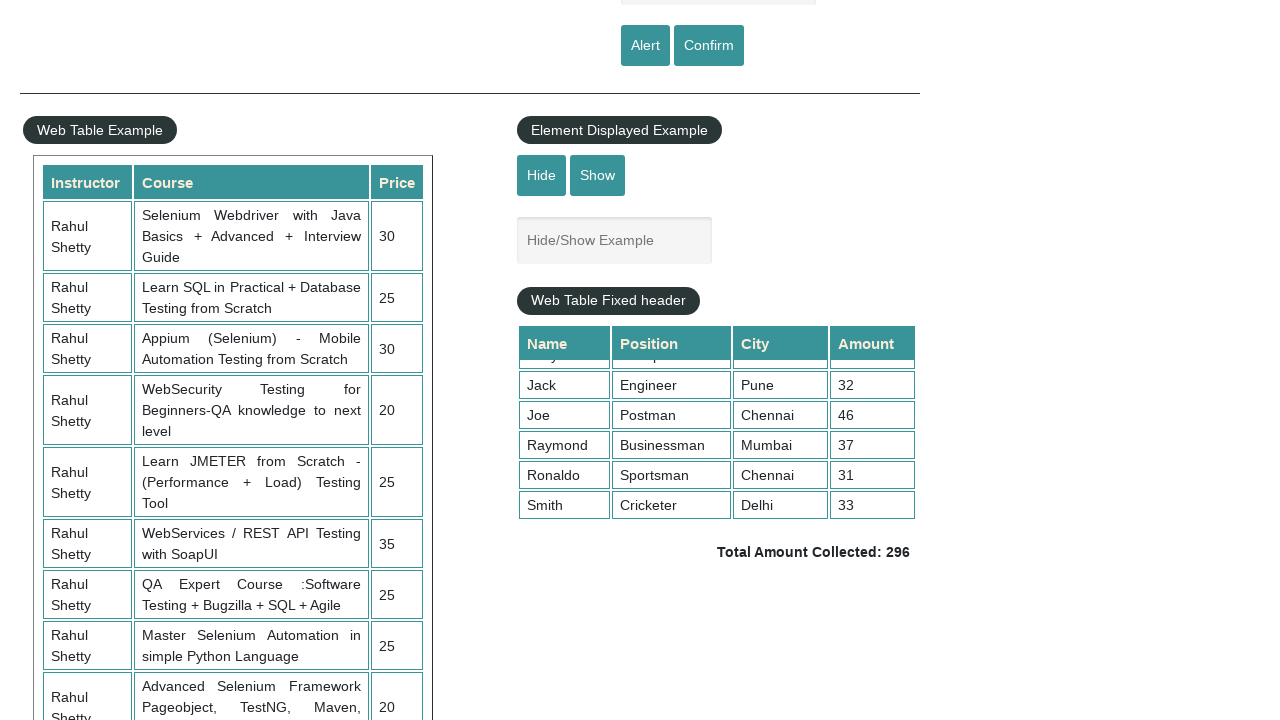

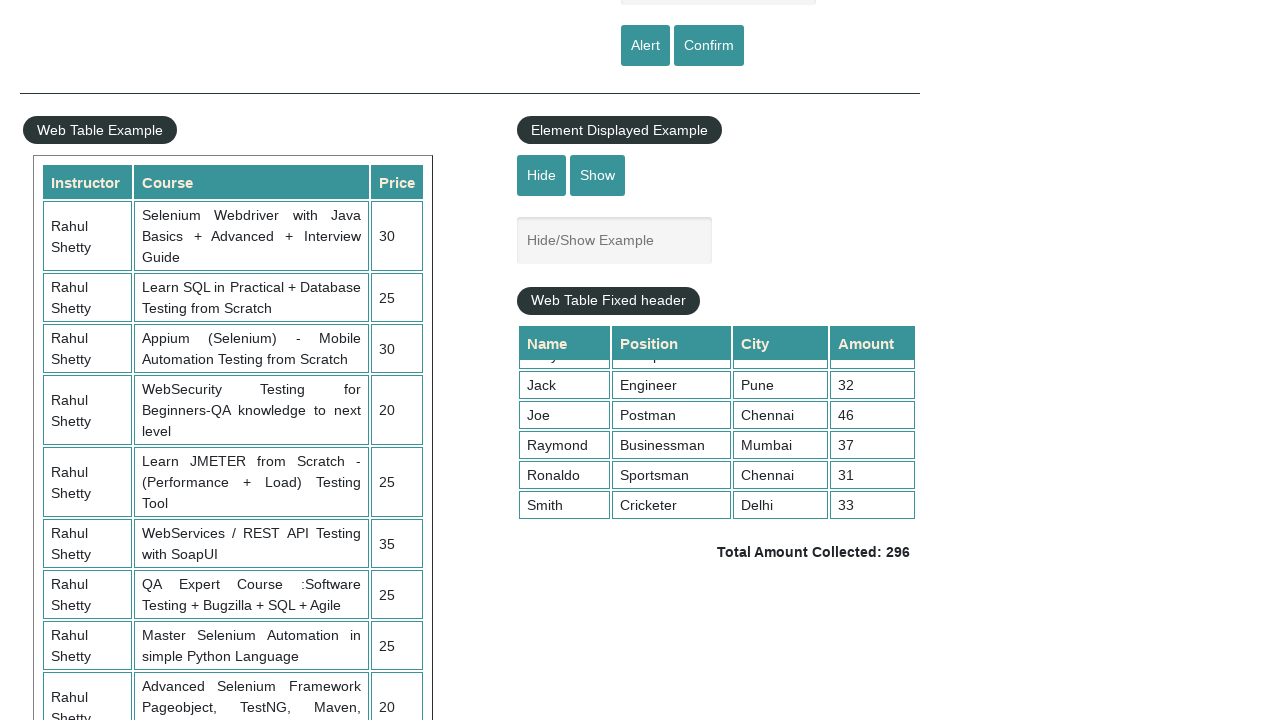